Tests jQuery UI selectable functionality by clicking on an item within an iframe, then navigating to the droppable page

Starting URL: https://jqueryui.com/selectable/

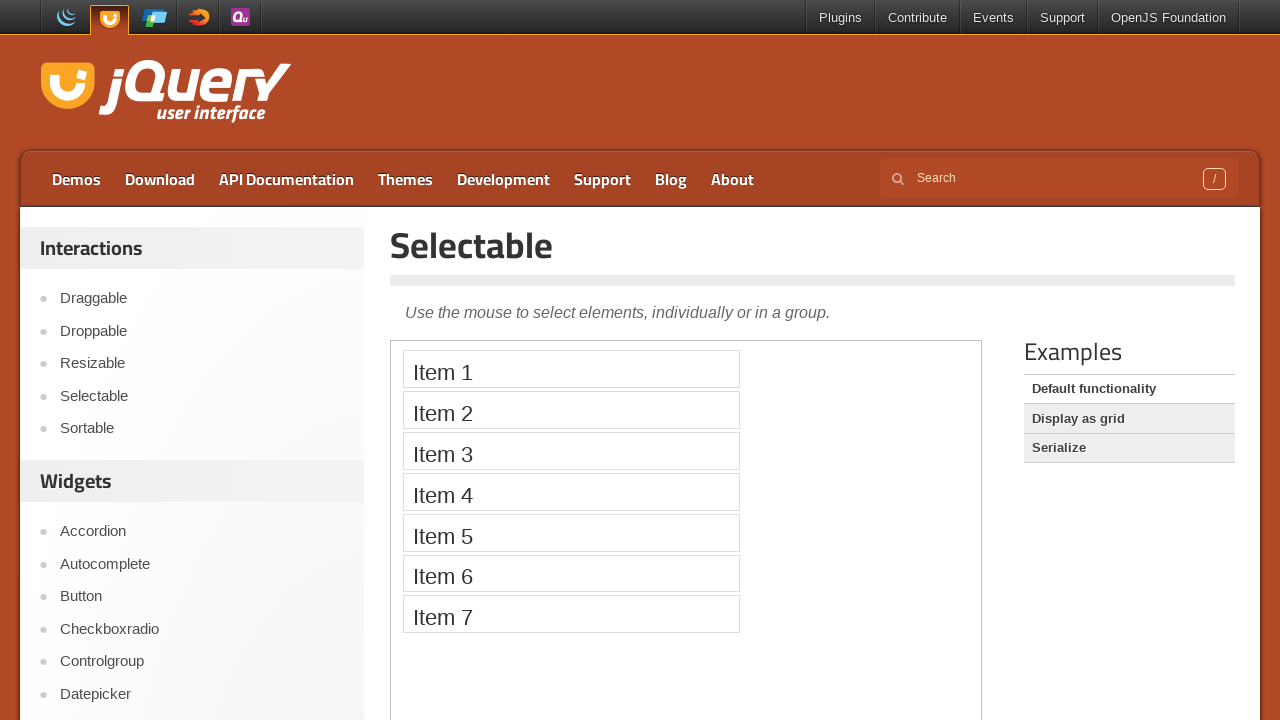

Located first iframe containing selectable demo
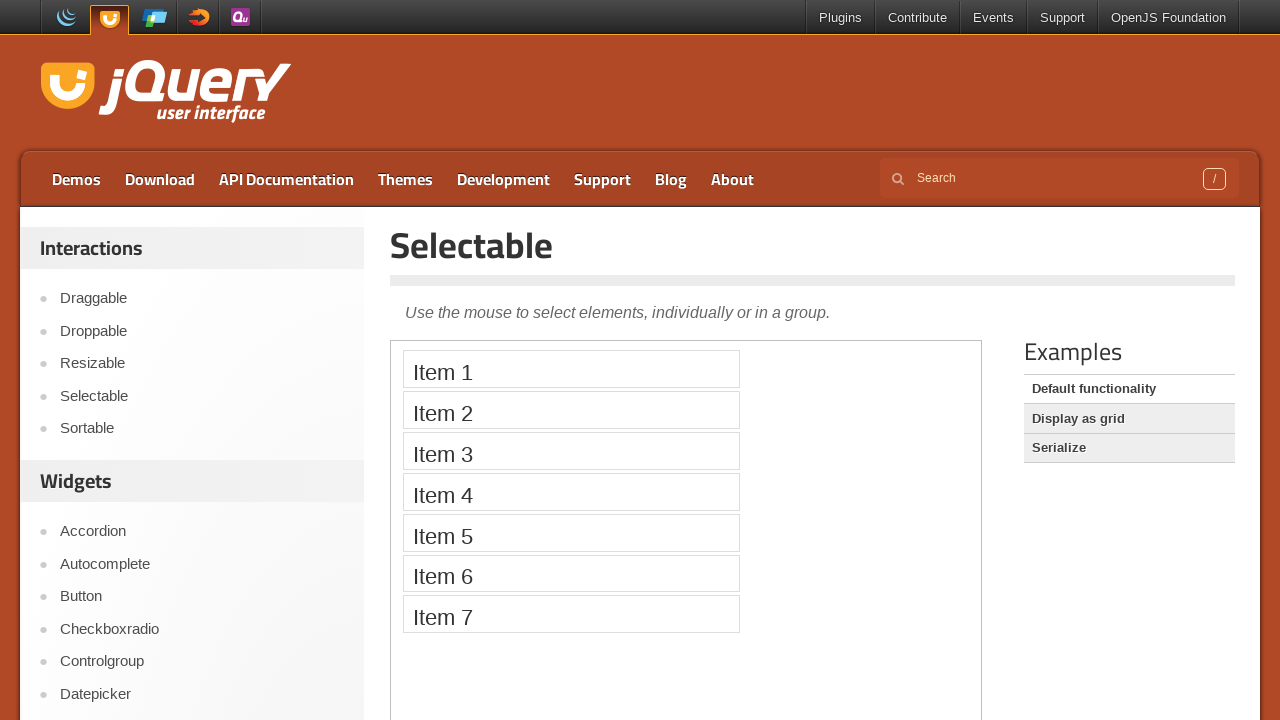

Clicked on Item 4 within the iframe at (571, 492) on iframe >> nth=0 >> internal:control=enter-frame >> li:text('Item 4')
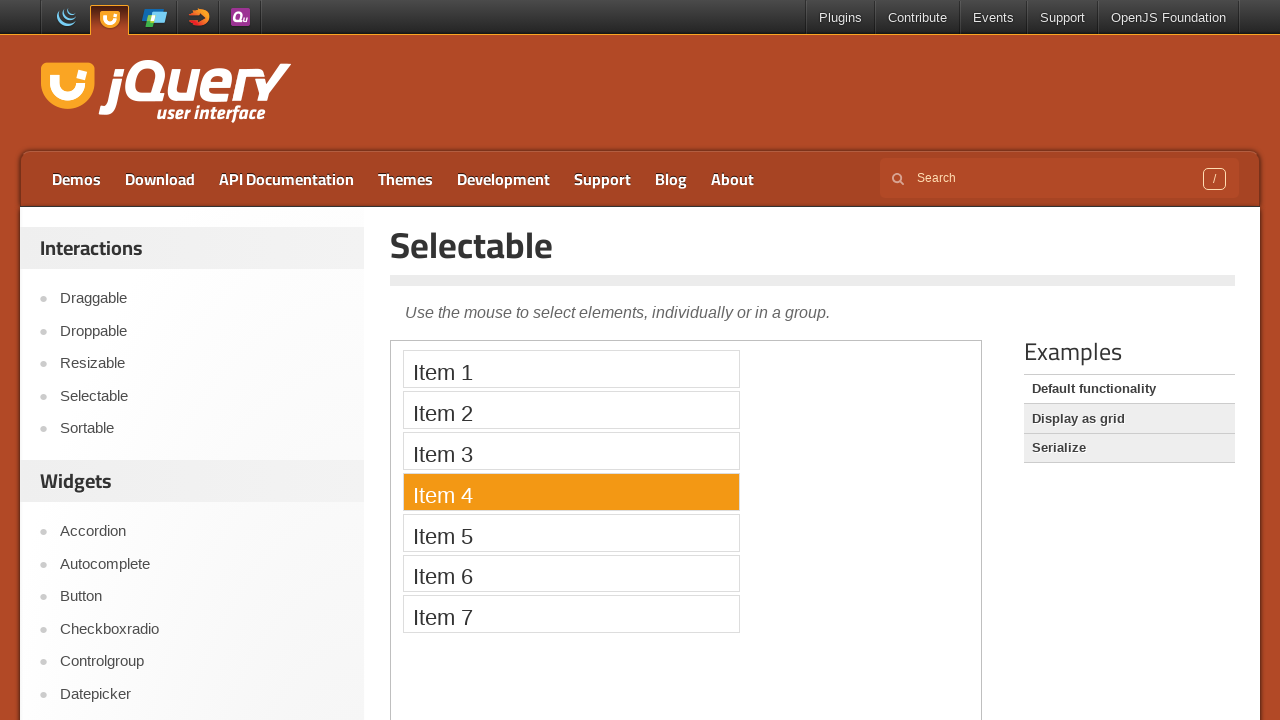

Clicked on Droppable link to navigate to droppable page at (202, 331) on a:text('Droppable')
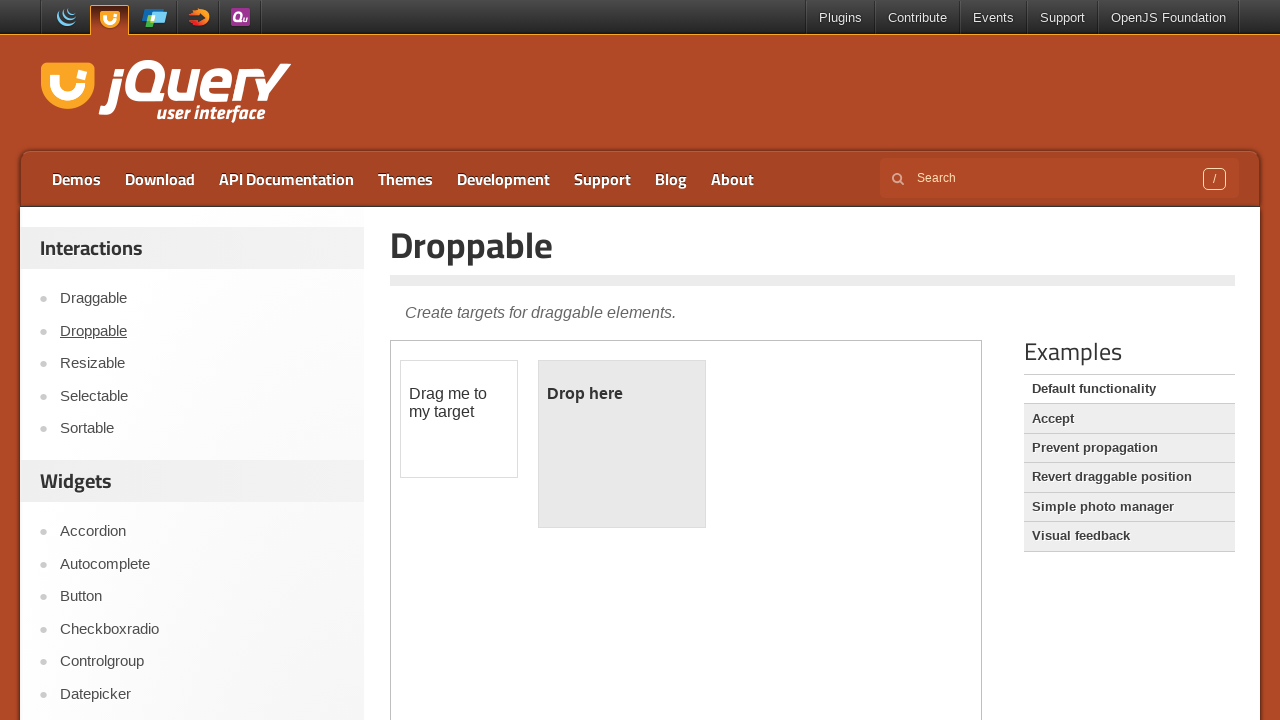

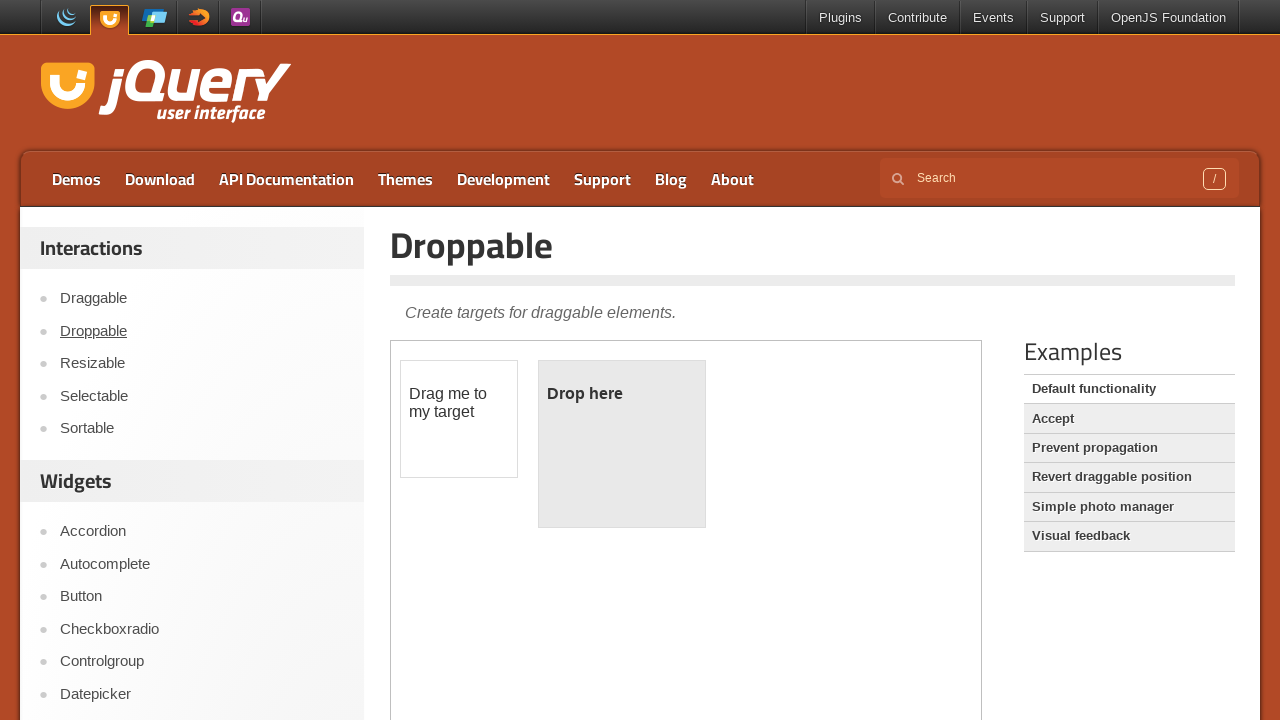